Tests a practice form by filling in first name, last name fields, and selecting a gender option

Starting URL: https://demoqa.com/automation-practice-form

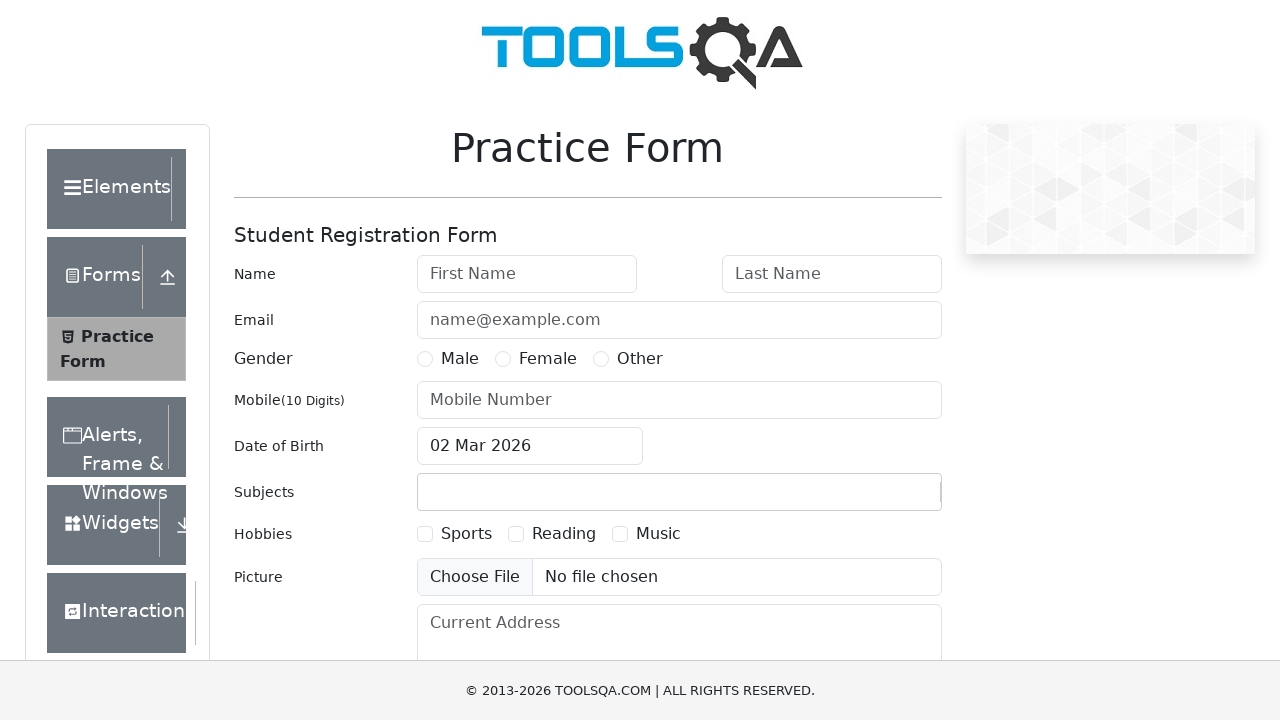

Filled first name field with 'Michael' on #firstName
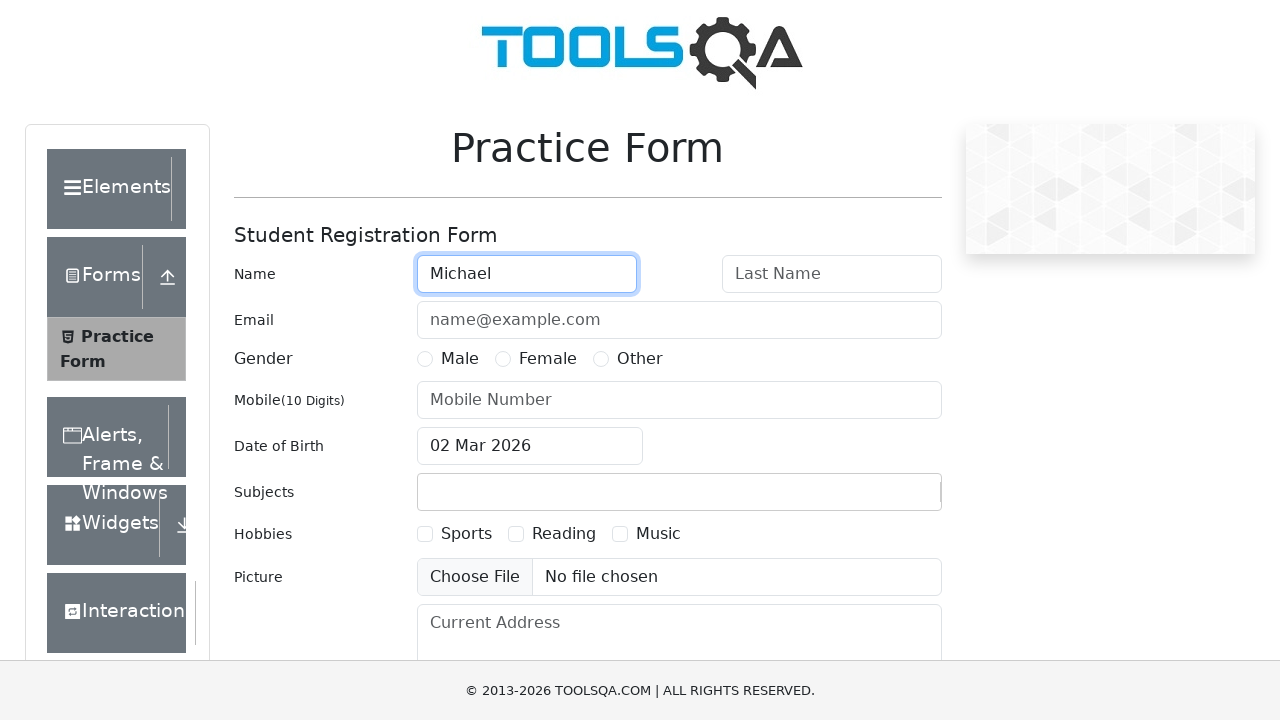

Filled last name field with 'Thompson' on #lastName
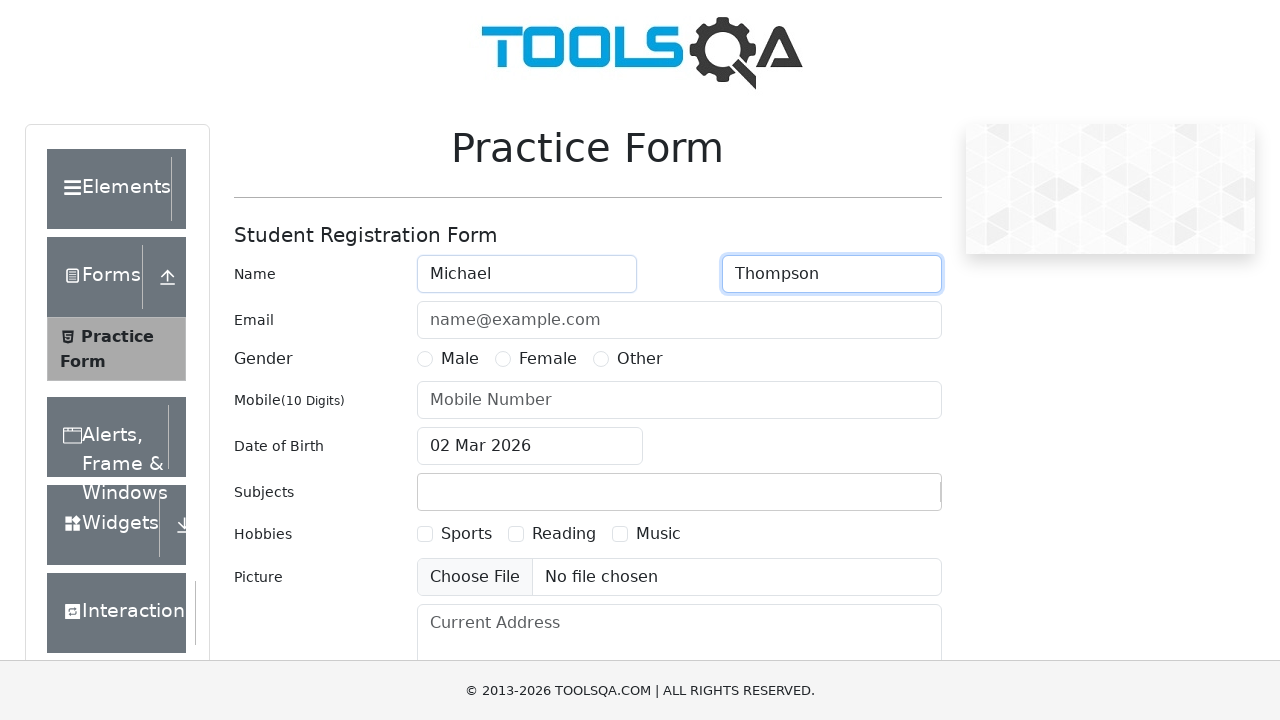

Selected Female gender option at (548, 359) on label:has-text('Female')
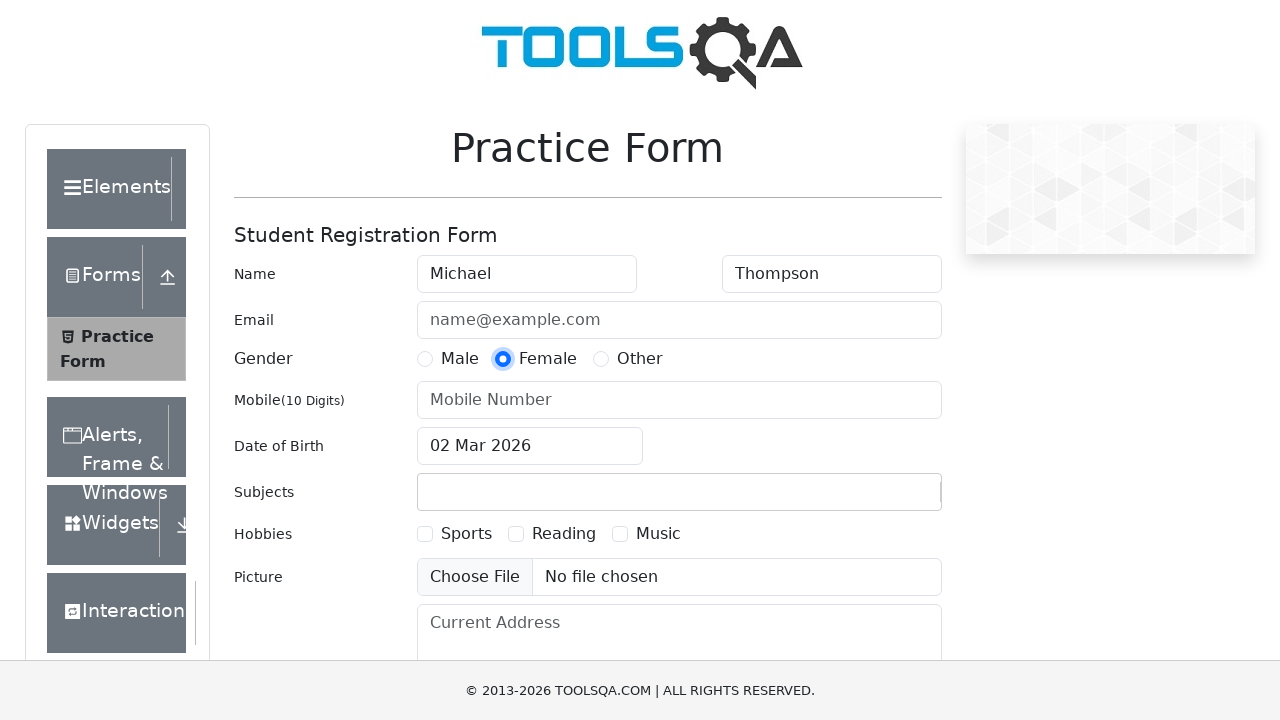

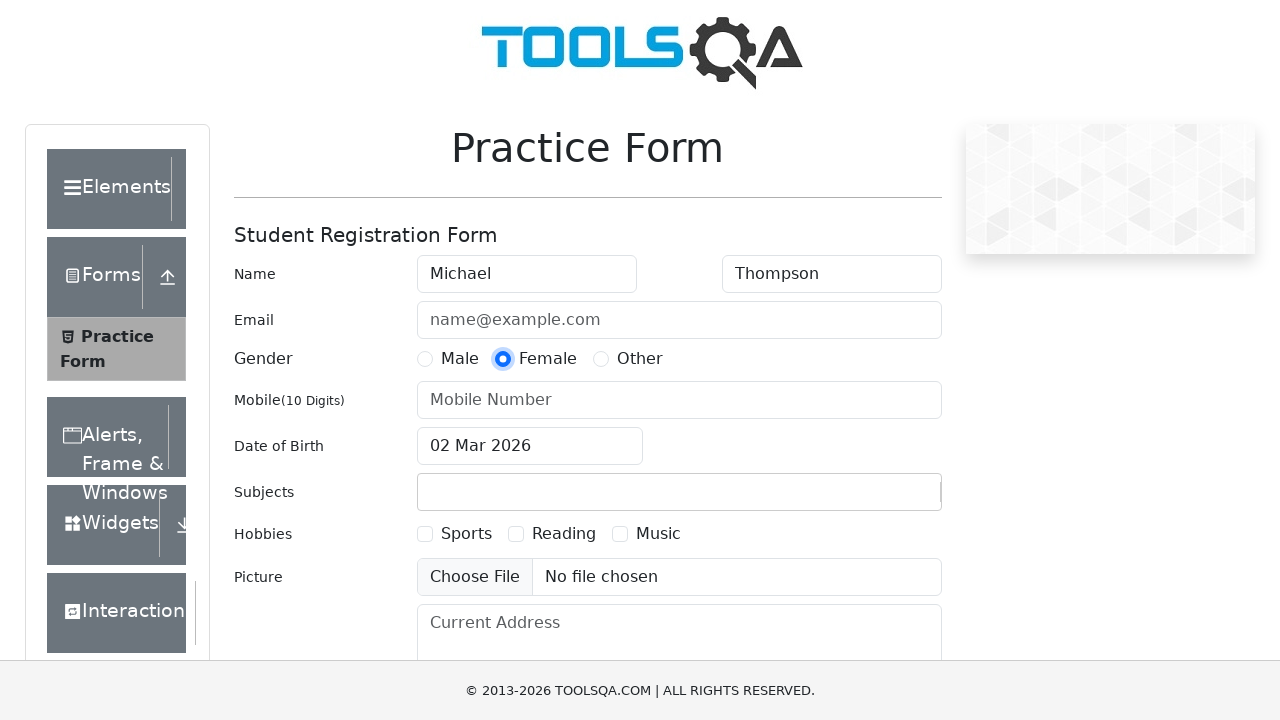